Tests the "Get started" link on the Playwright documentation homepage by clicking it and verifying the URL changes to contain "intro".

Starting URL: https://playwright.dev/

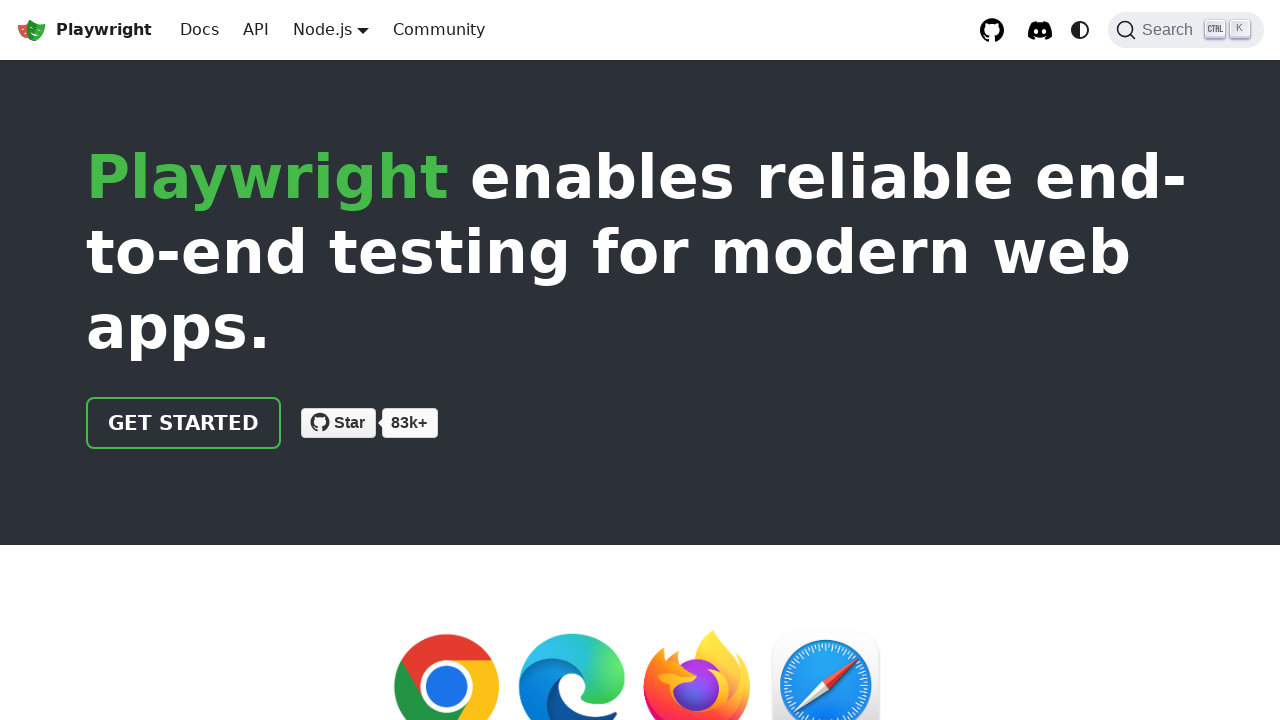

Clicked the 'Get started' link on Playwright documentation homepage at (184, 423) on internal:role=link[name="Get started"i]
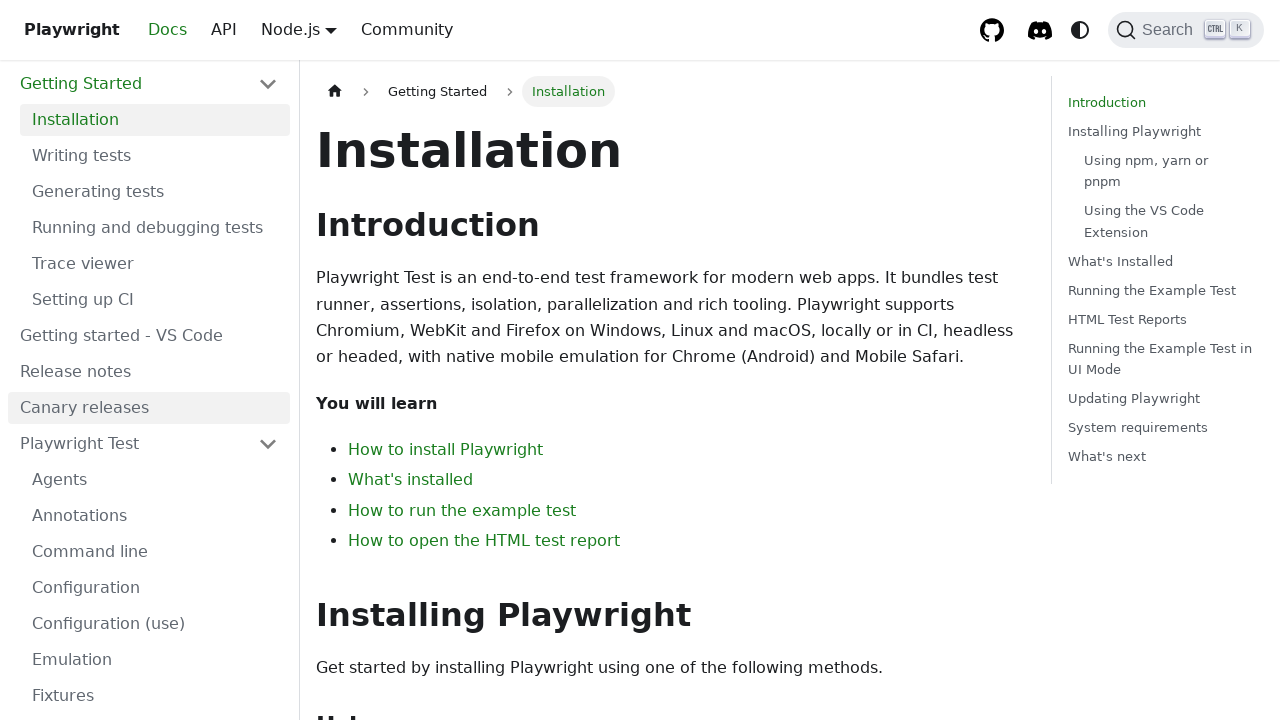

Verified URL changed to contain 'intro' after clicking Get started link
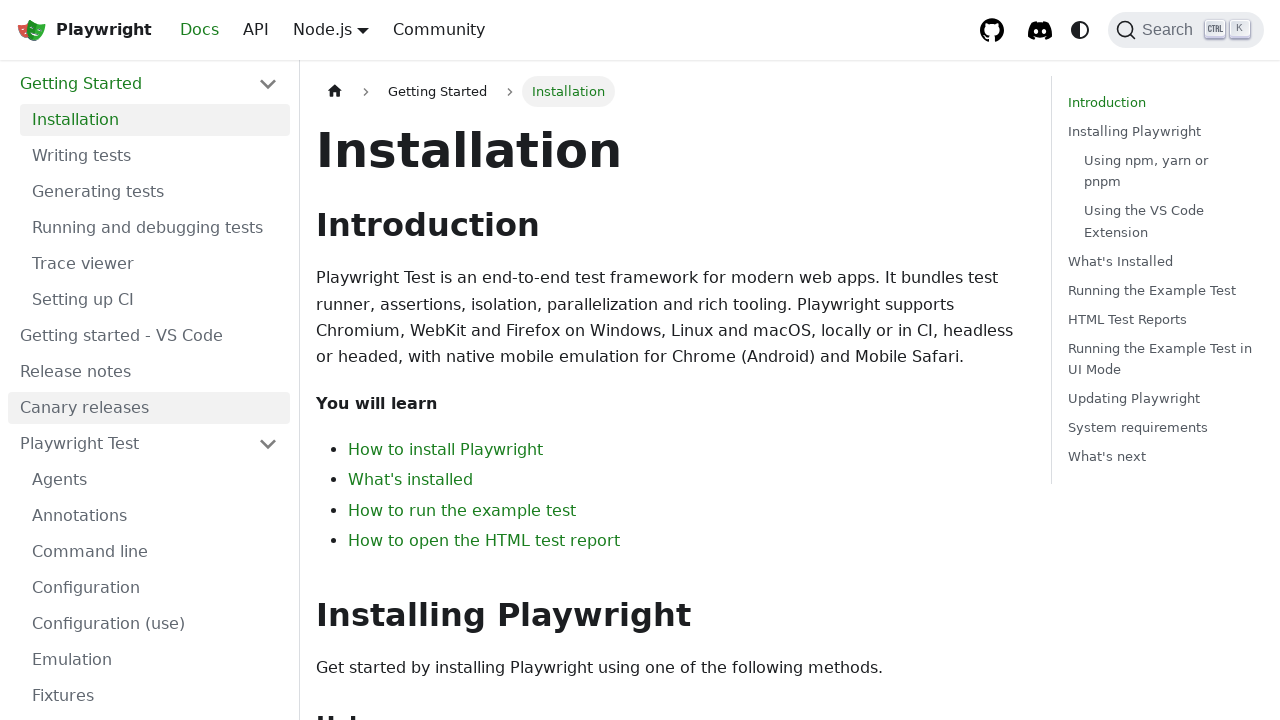

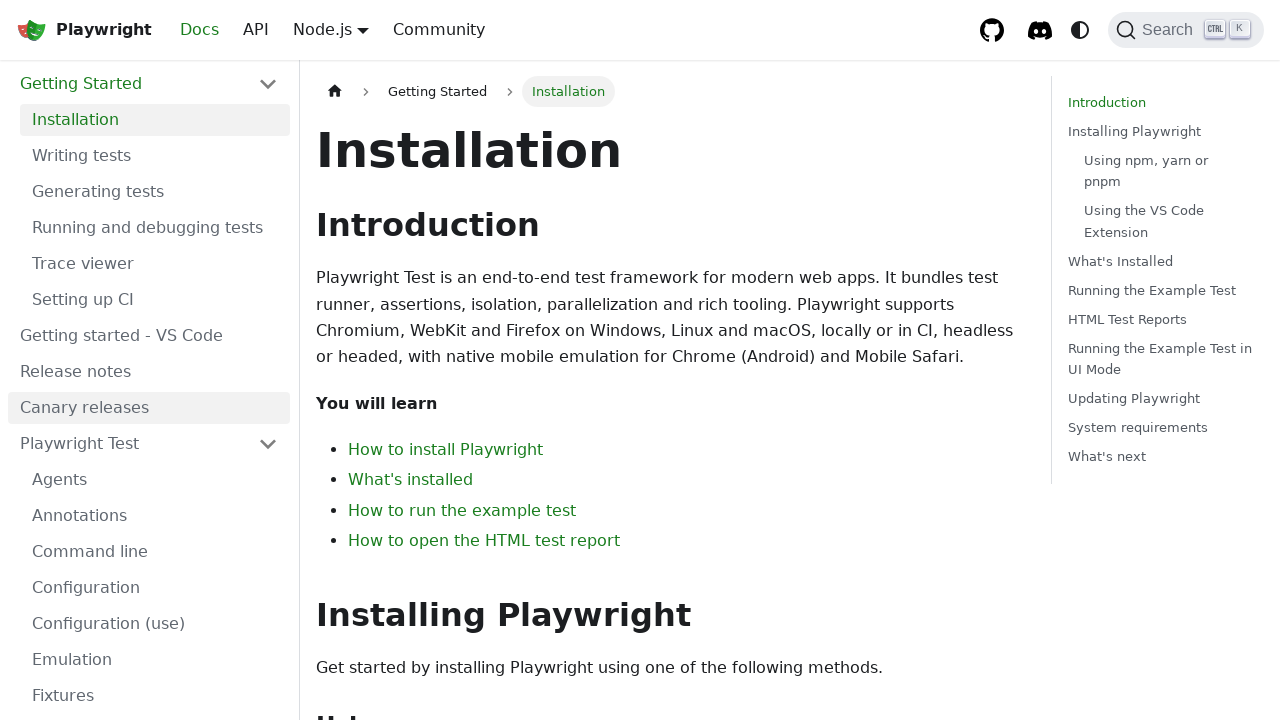